Navigates to Douban movie ranking page and simulates scrolling down the page using JavaScript to load more content.

Starting URL: https://movie.douban.com/typerank?type_name=剧情&type=11&interval_id=100:90&action=

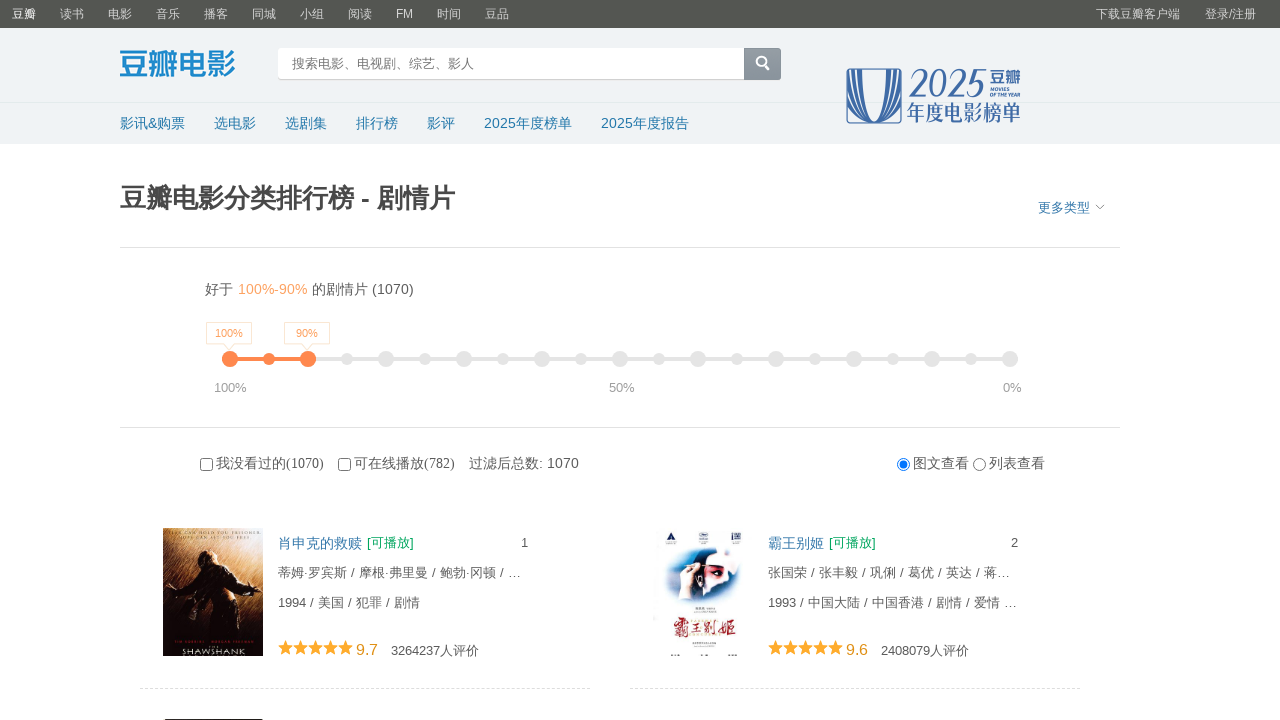

Waited for page to load (networkidle state)
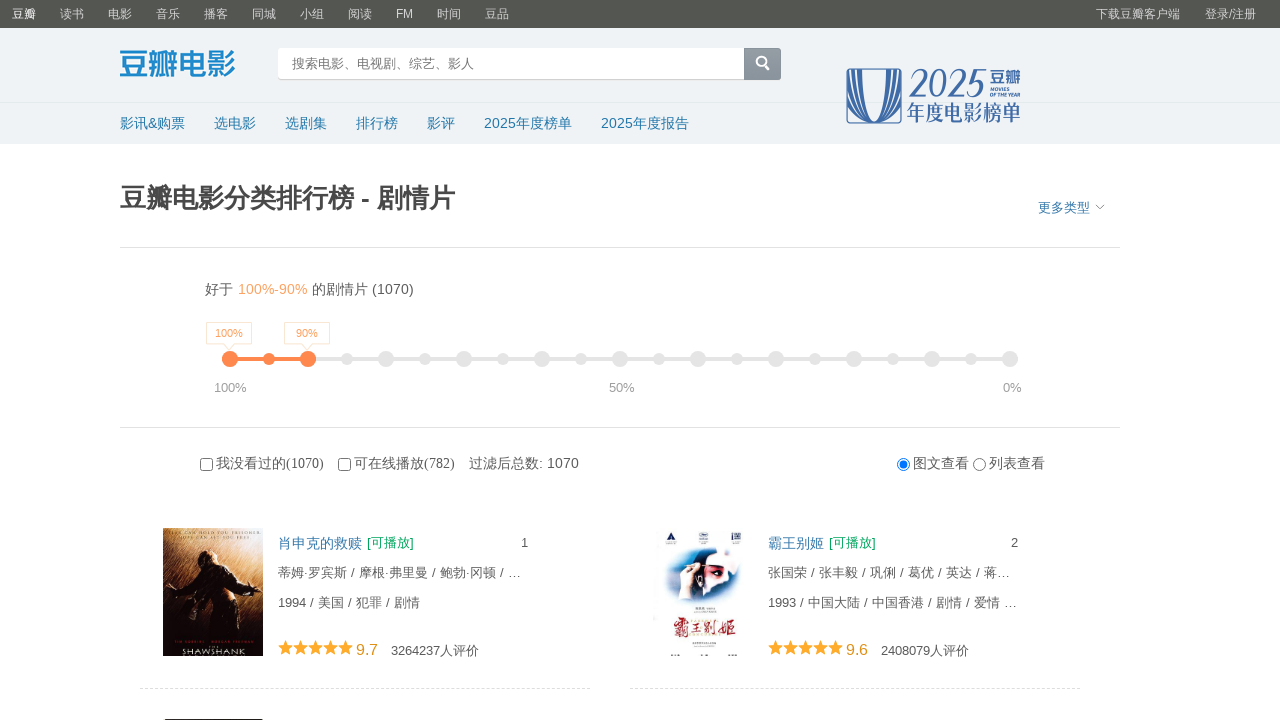

Scrolled down 10000 pixels using window.scrollTo()
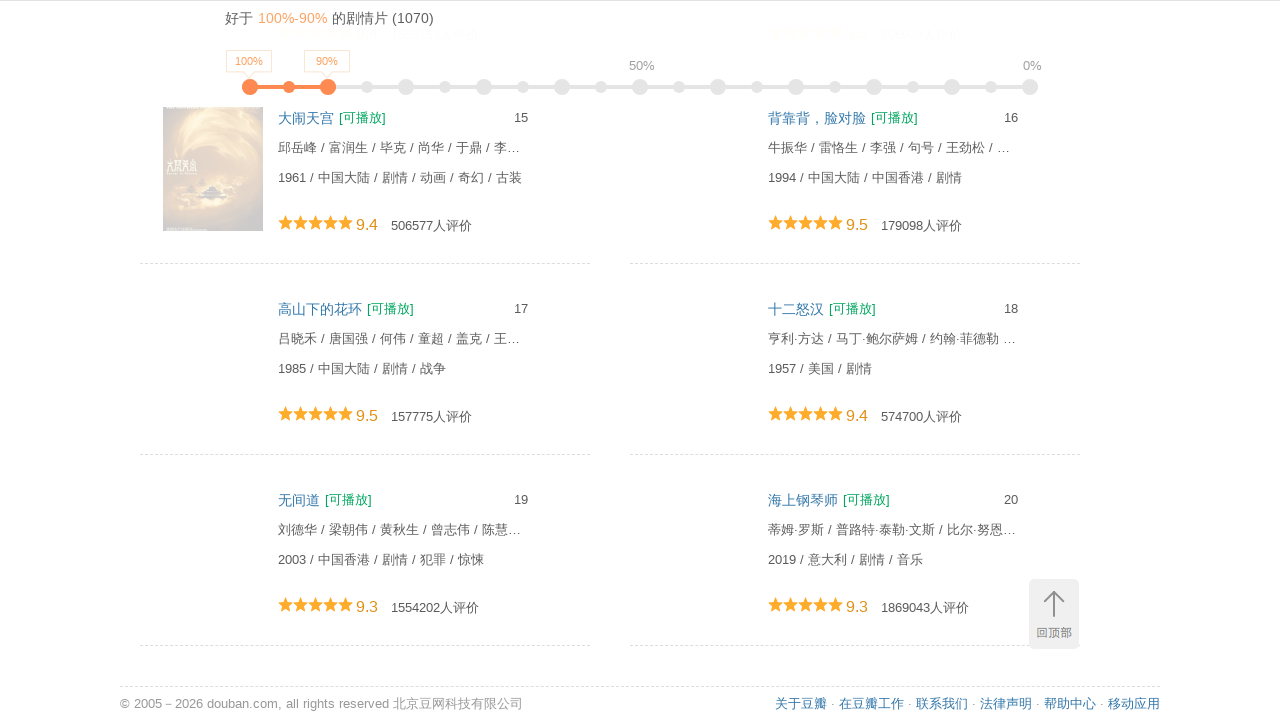

Waited 3 seconds for content to load after first scroll
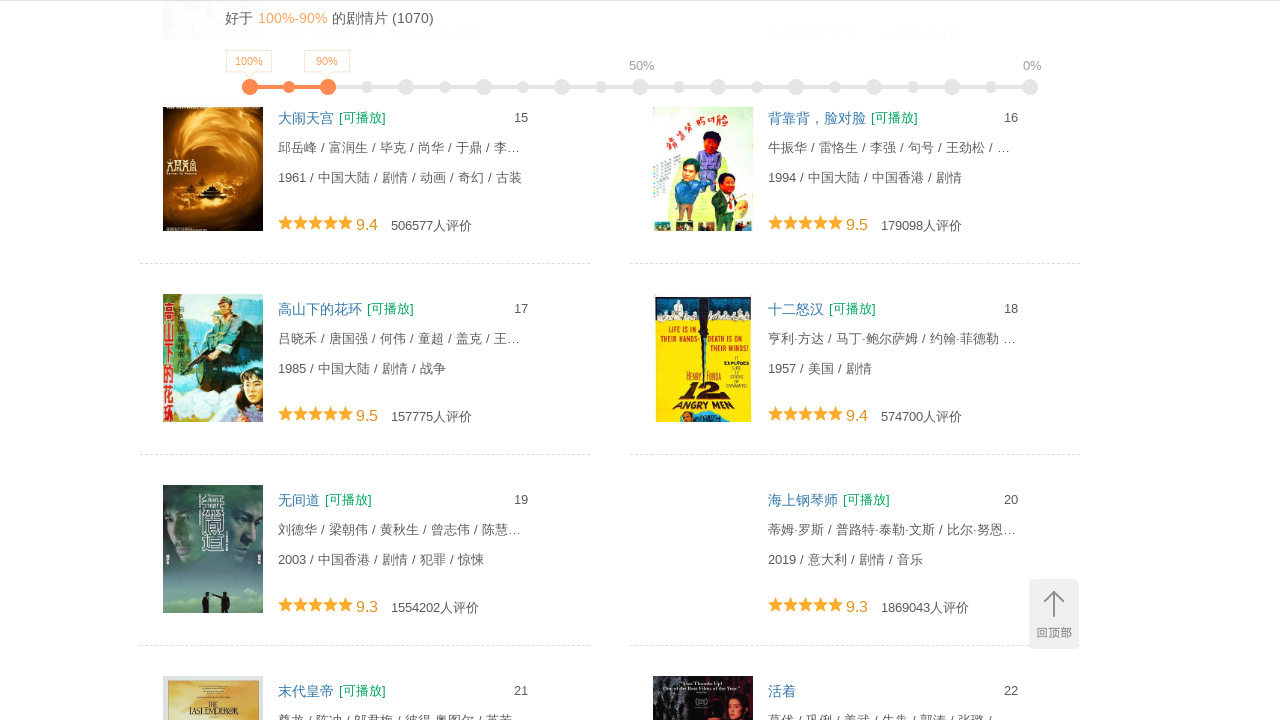

Scrolled again by setting documentElement.scrollTop to 10000
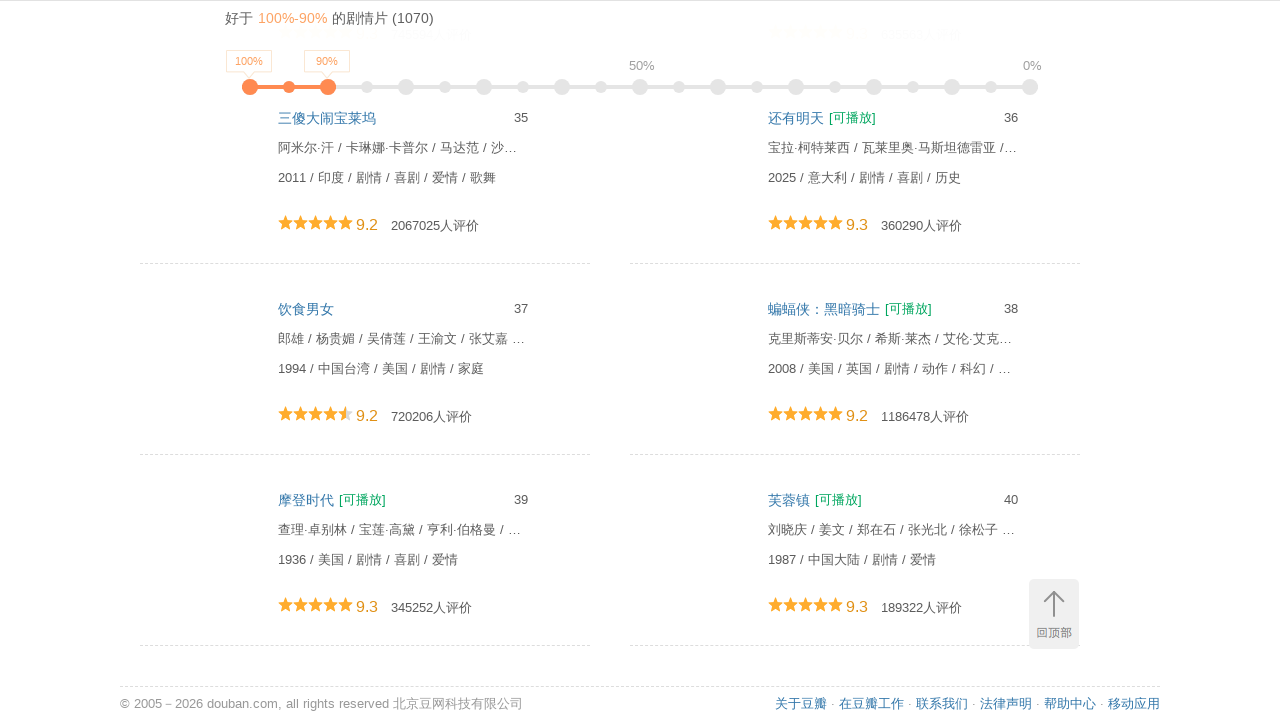

Waited 2 seconds for lazy-loaded content to render
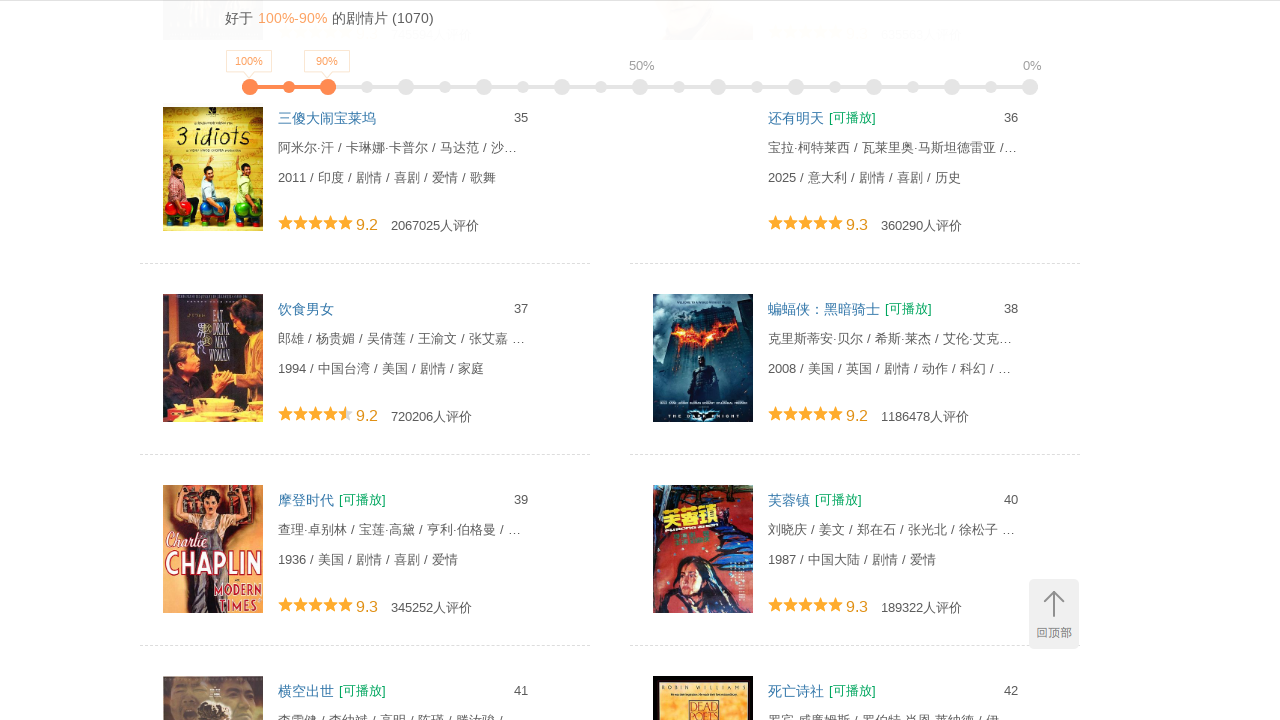

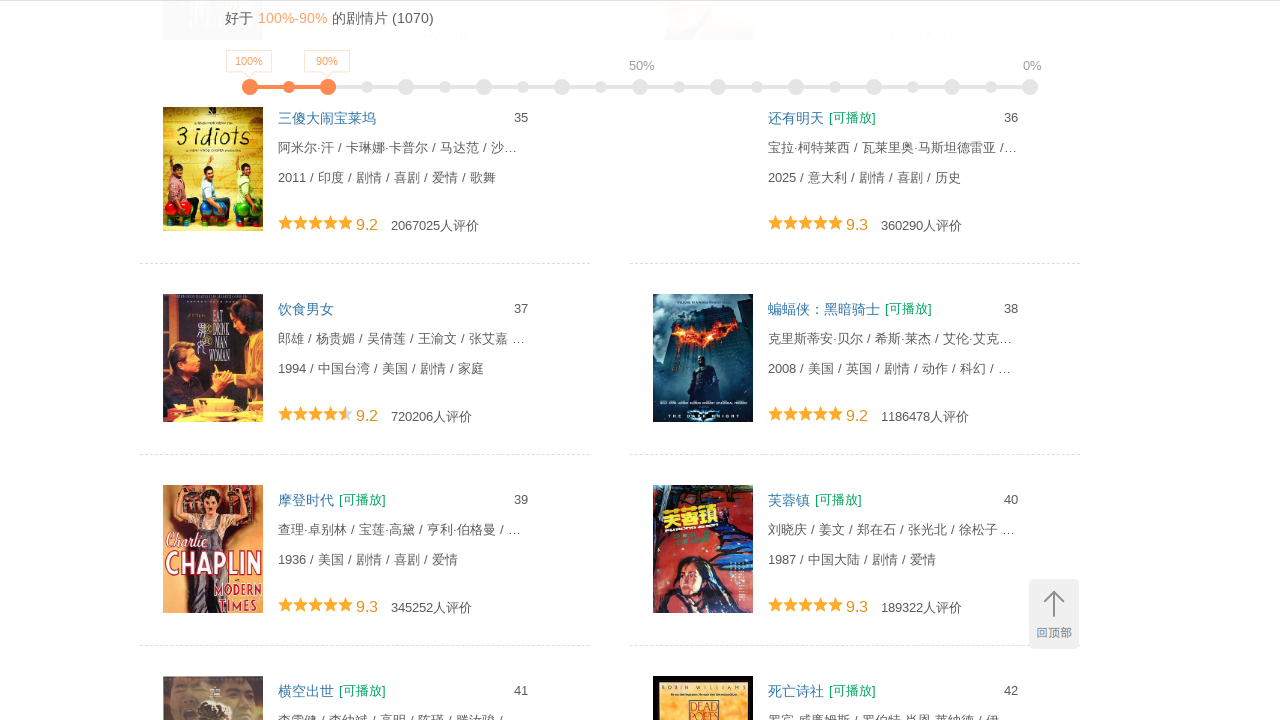